Tests browser window/tab handling by clicking a link that opens a new tab, then switching to the new tab and verifying navigation occurred.

Starting URL: https://the-internet.herokuapp.com/windows

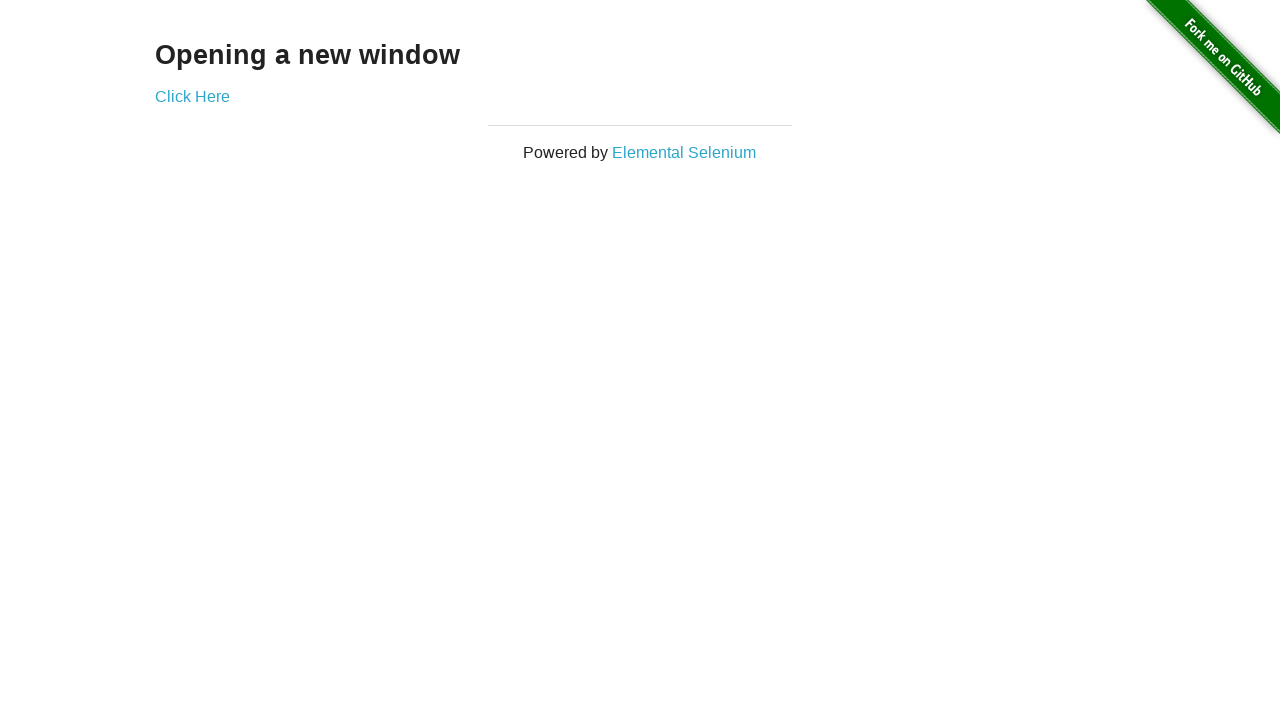

Clicked link to open new tab at (192, 96) on #content a
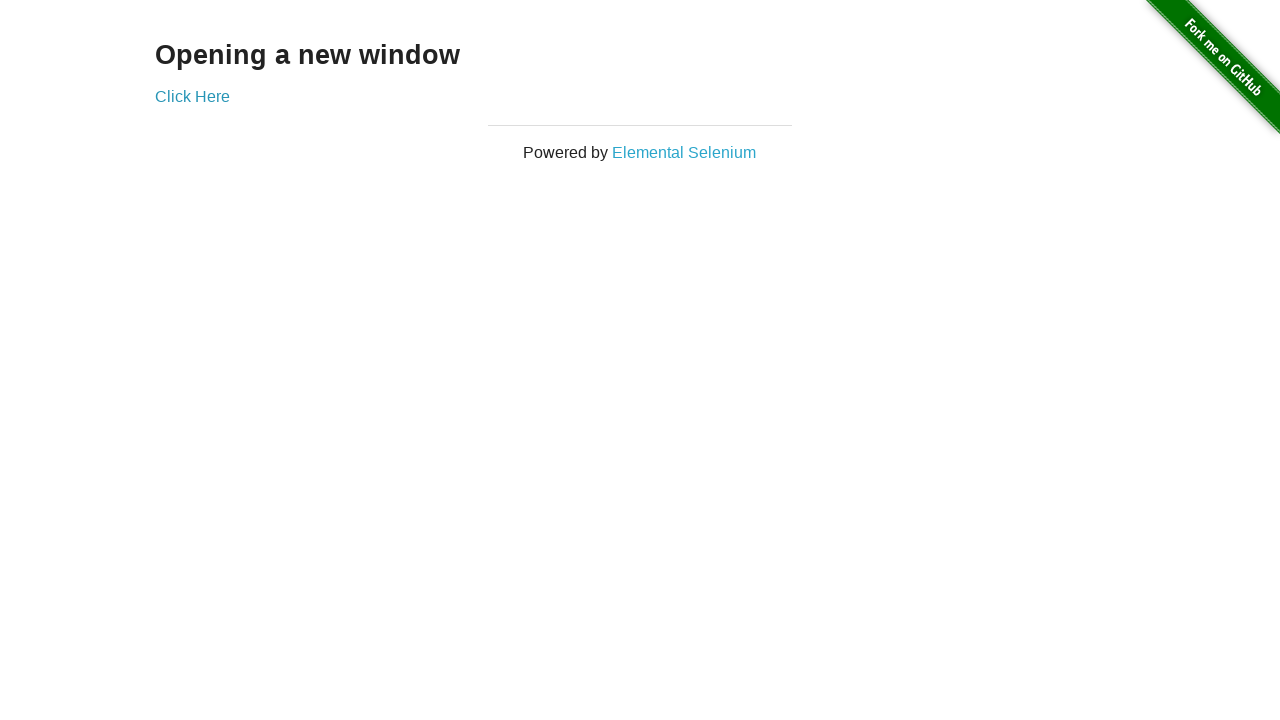

Captured new tab/page object
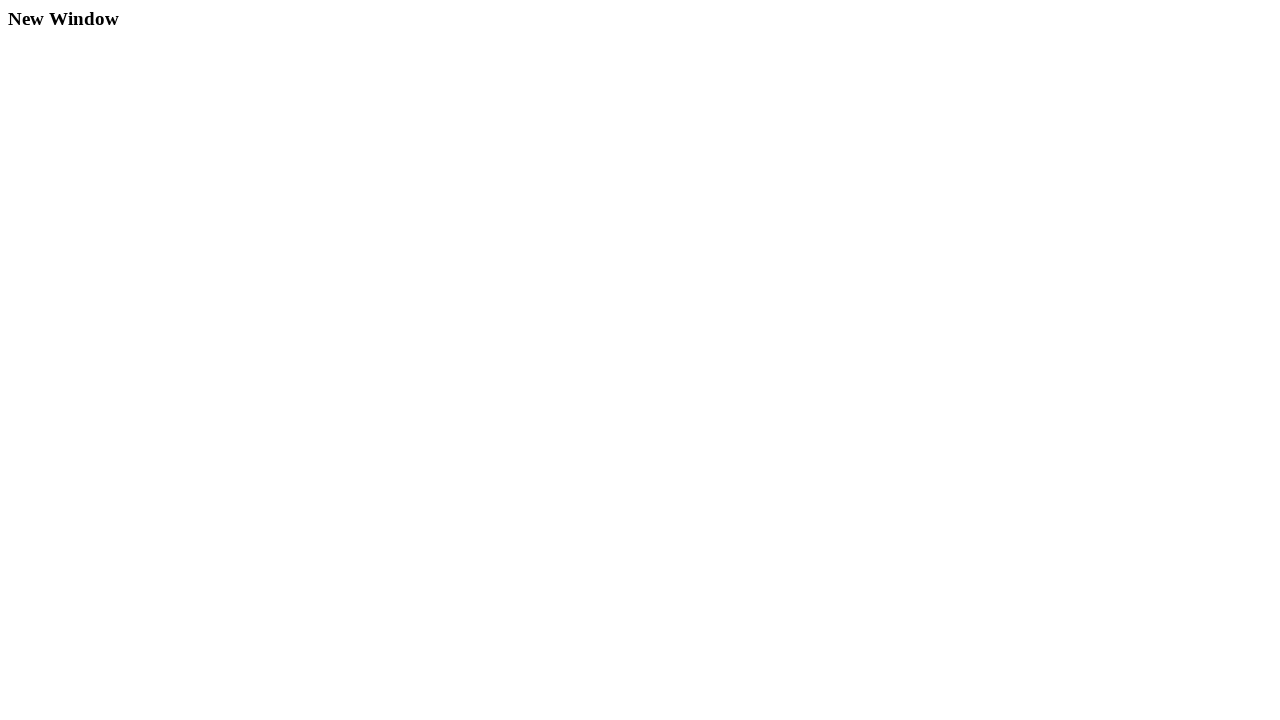

New page fully loaded
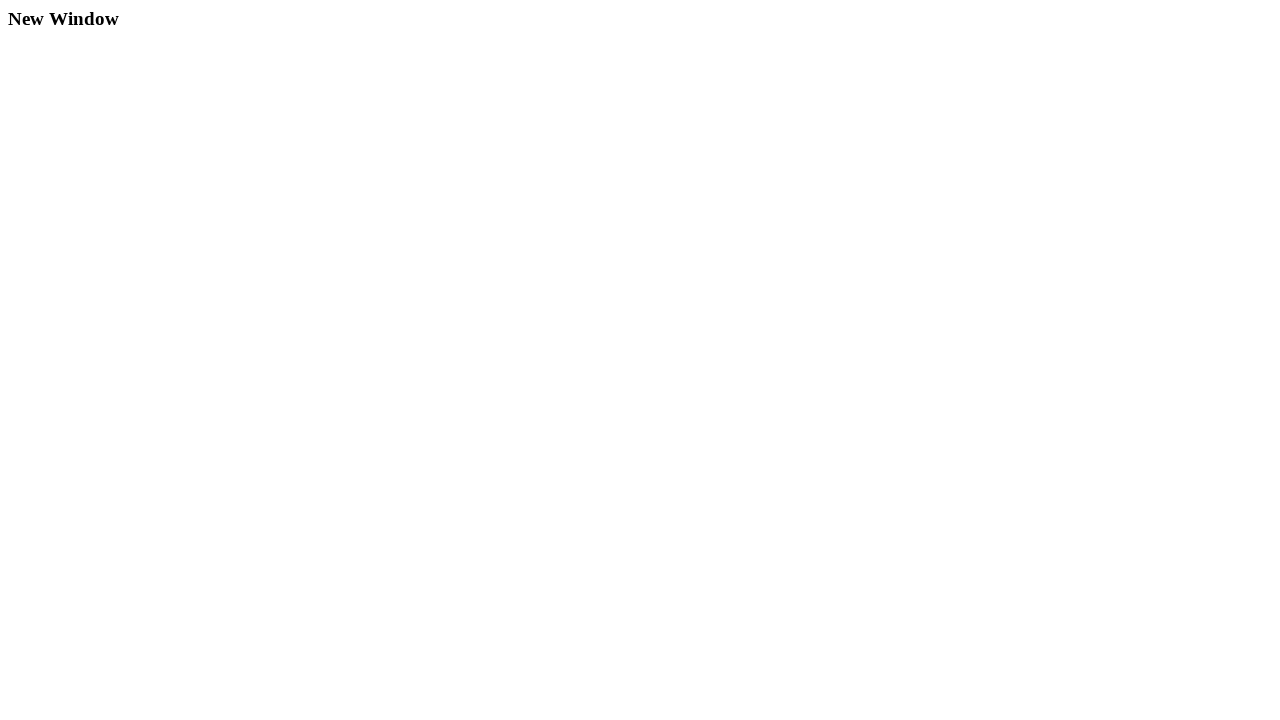

Verified new tab URL: https://the-internet.herokuapp.com/windows/new
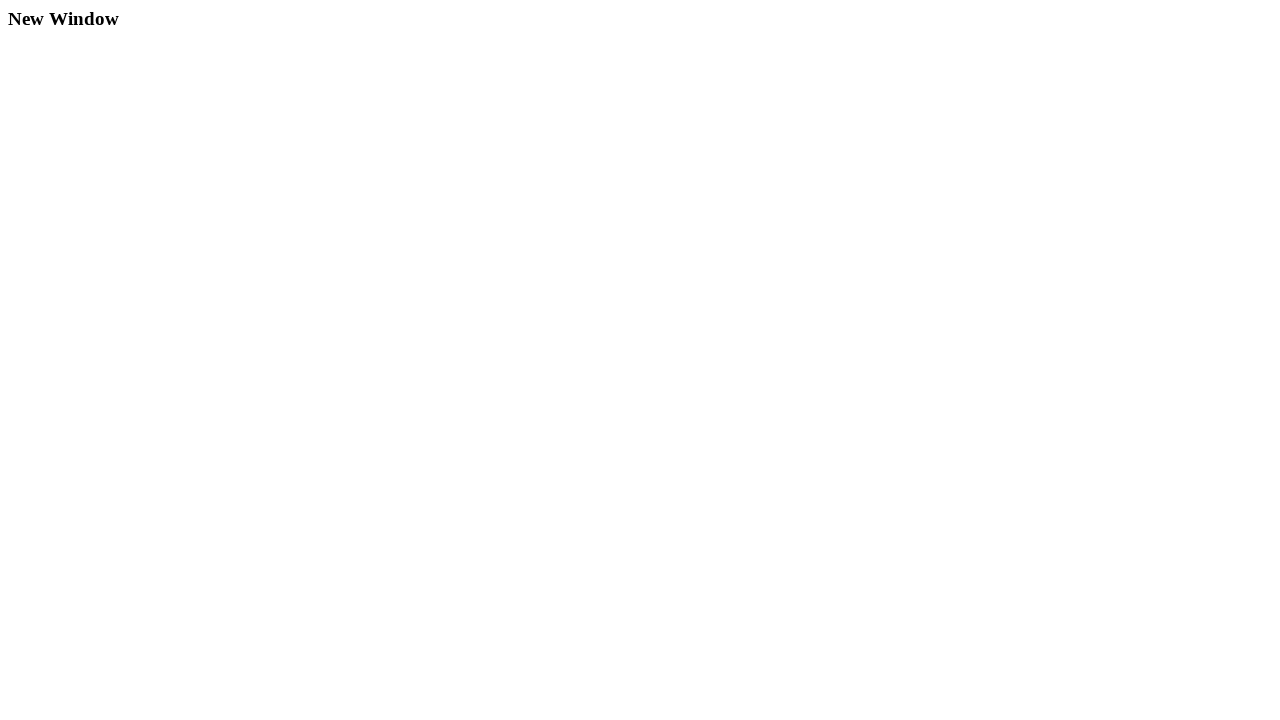

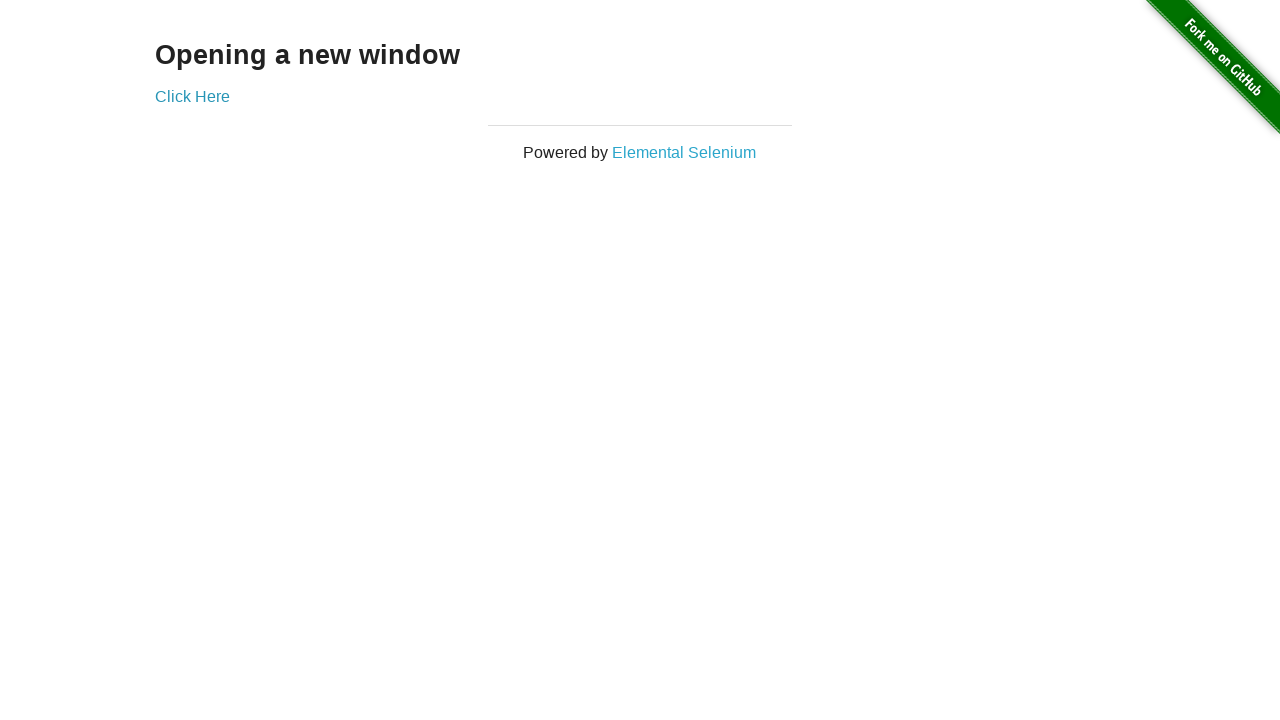